Tests dynamic content loading by clicking a Start button, verifying a loading bar appears, and waiting for the resulting text to be displayed

Starting URL: http://the-internet.herokuapp.com/dynamic_loading/2

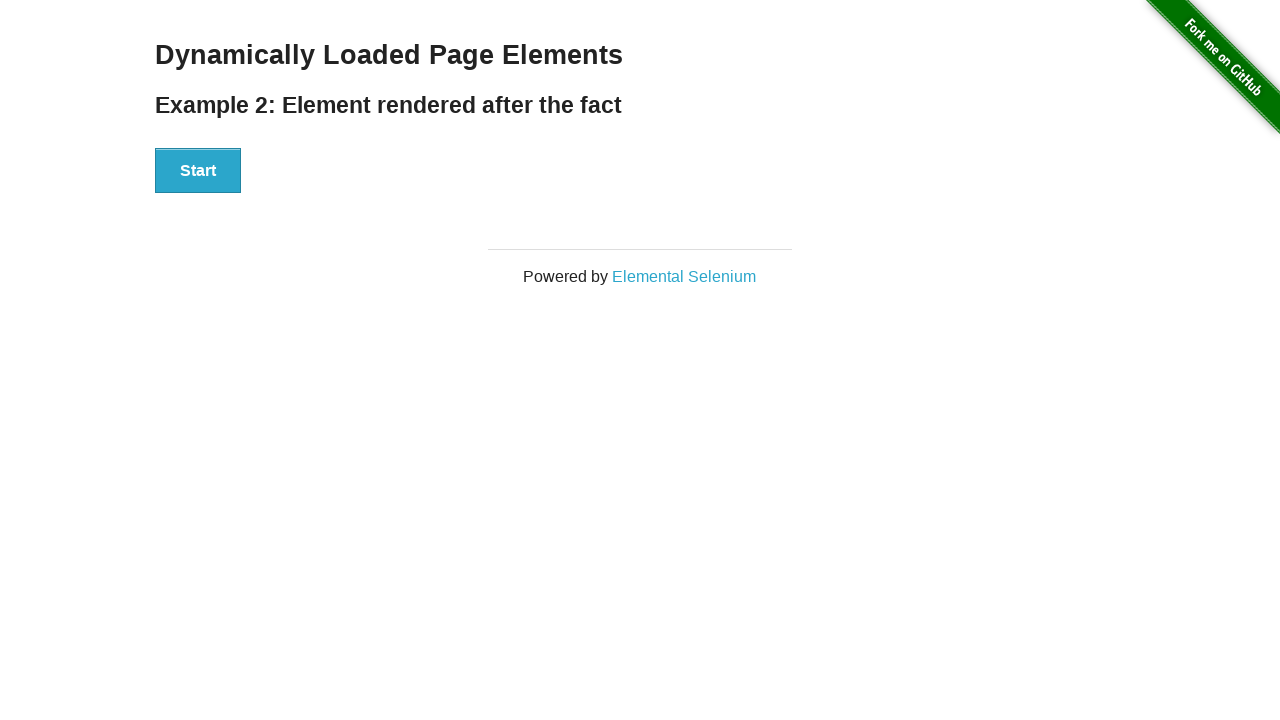

Clicked the Start button to initiate dynamic loading at (198, 171) on button:has-text('Start')
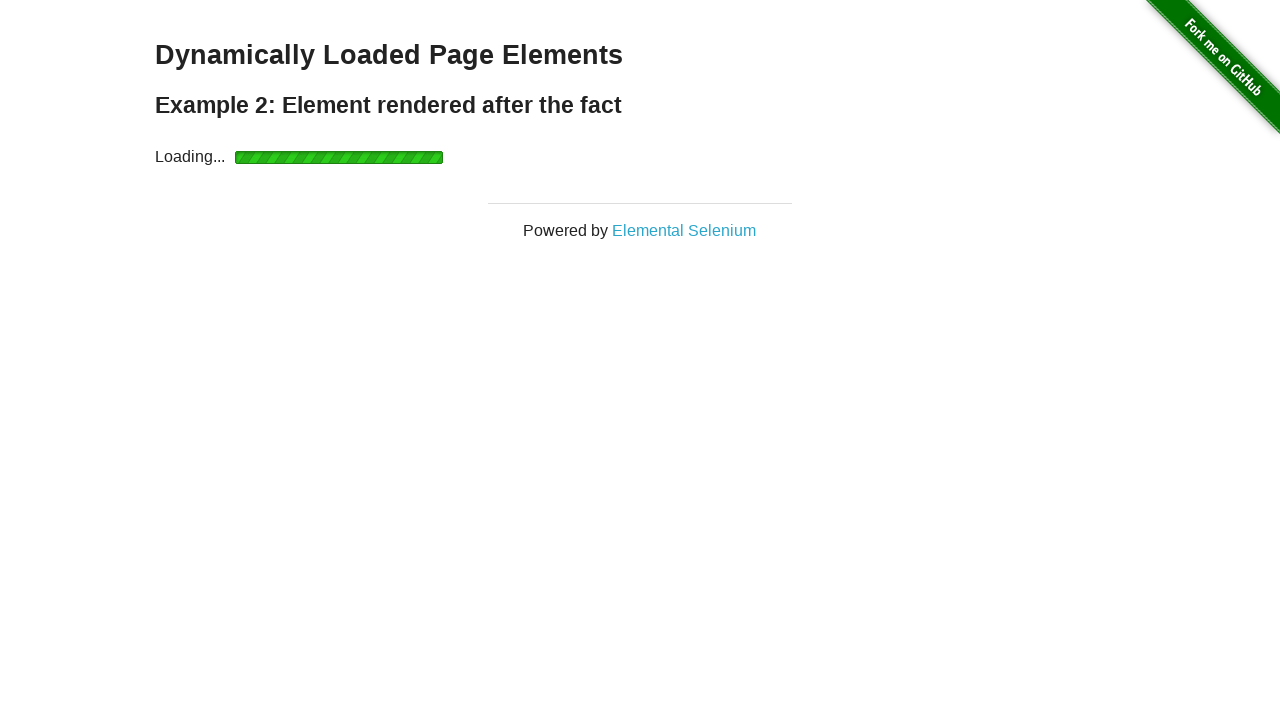

Loading bar appeared and is now visible
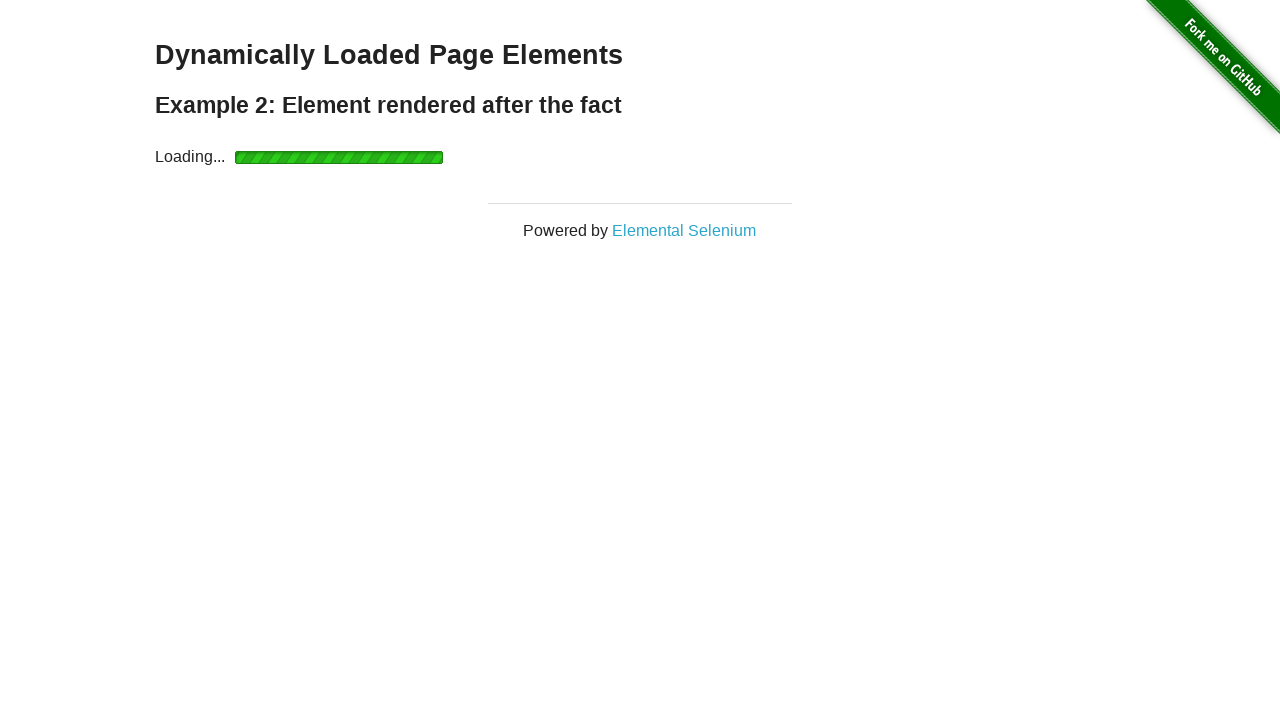

Loading bar disappeared, indicating loading is complete
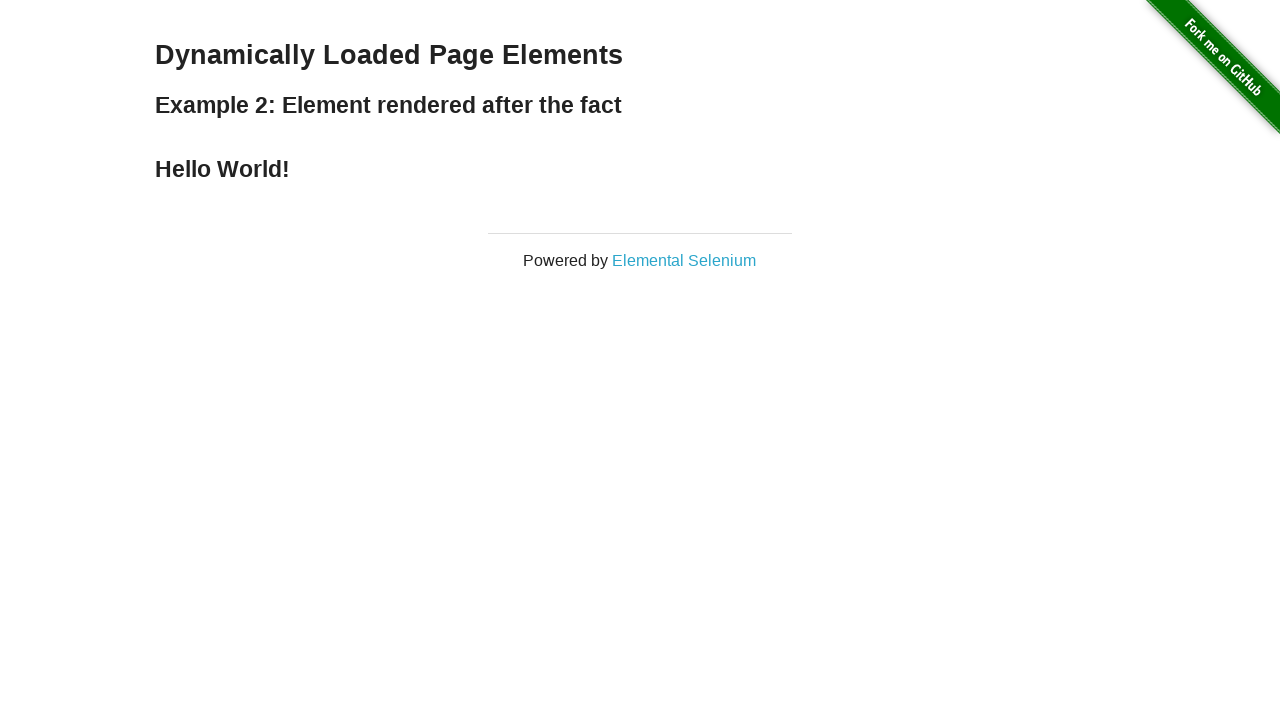

Finish text element appeared with the result message
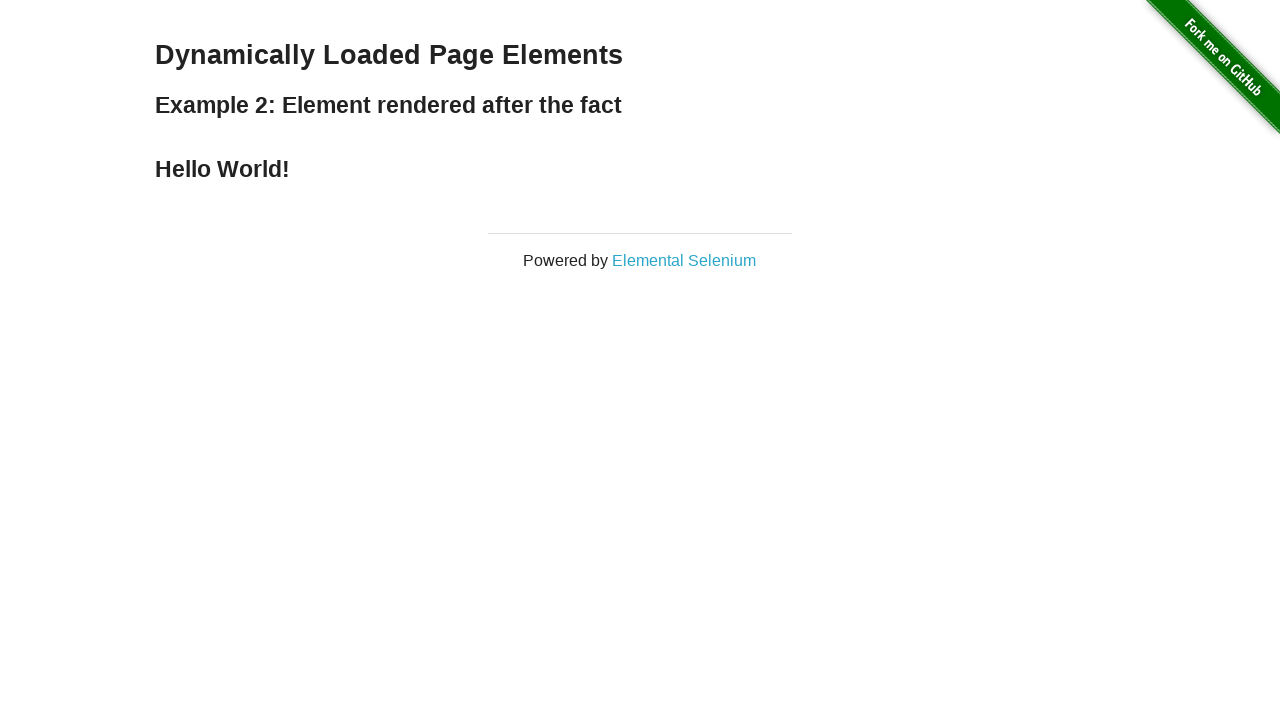

Verified finish text element is present and visible (should display 'Hello World!')
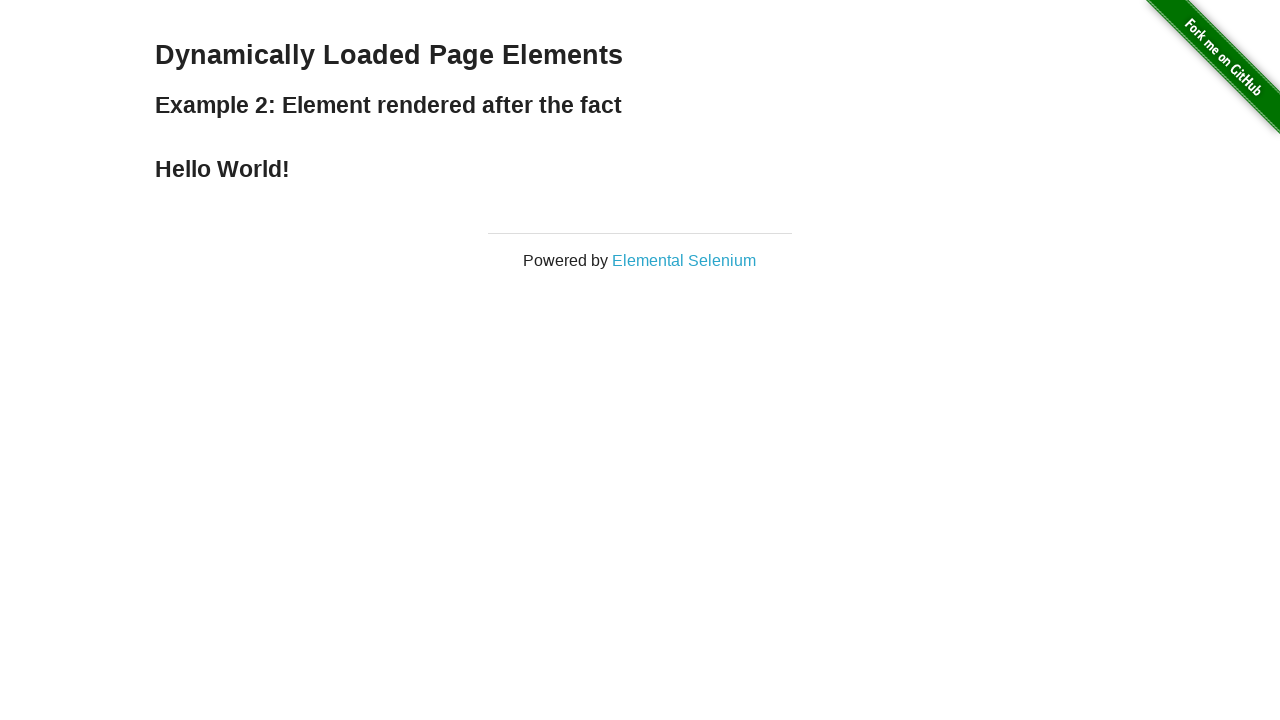

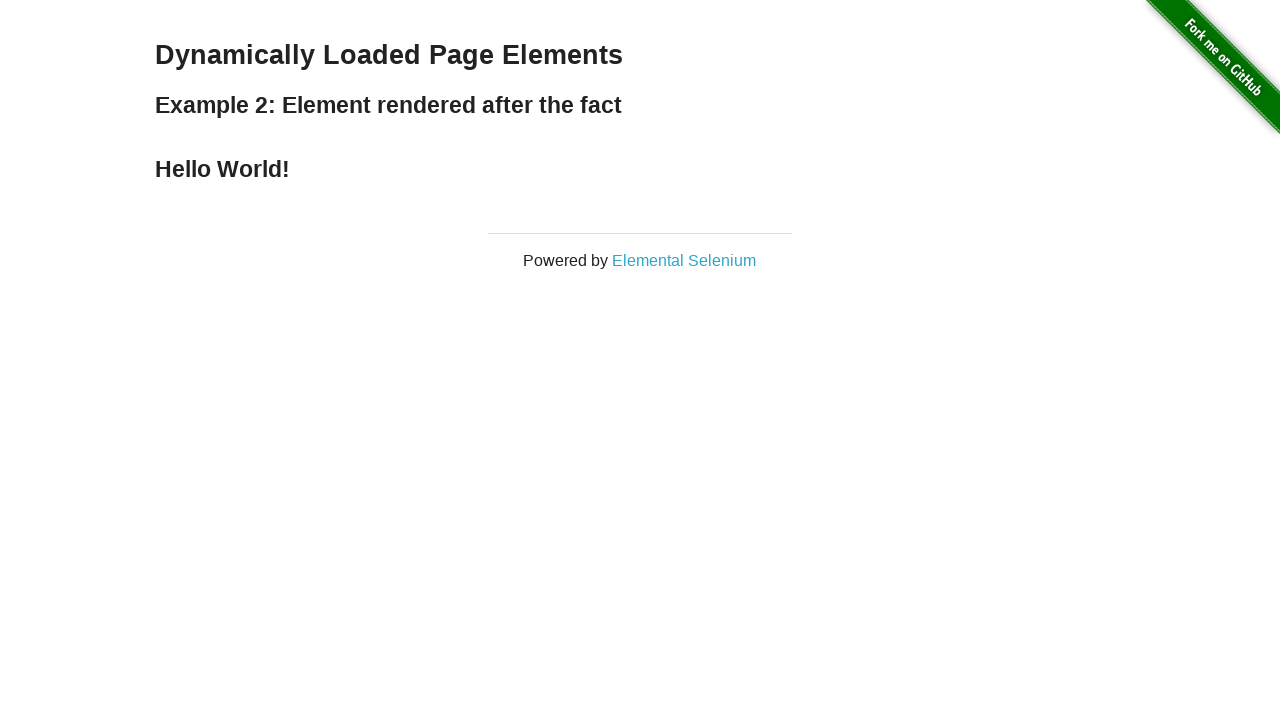